Tests the jQuery UI slider functionality by dragging the slider handle to the right

Starting URL: http://jqueryui.com/slider

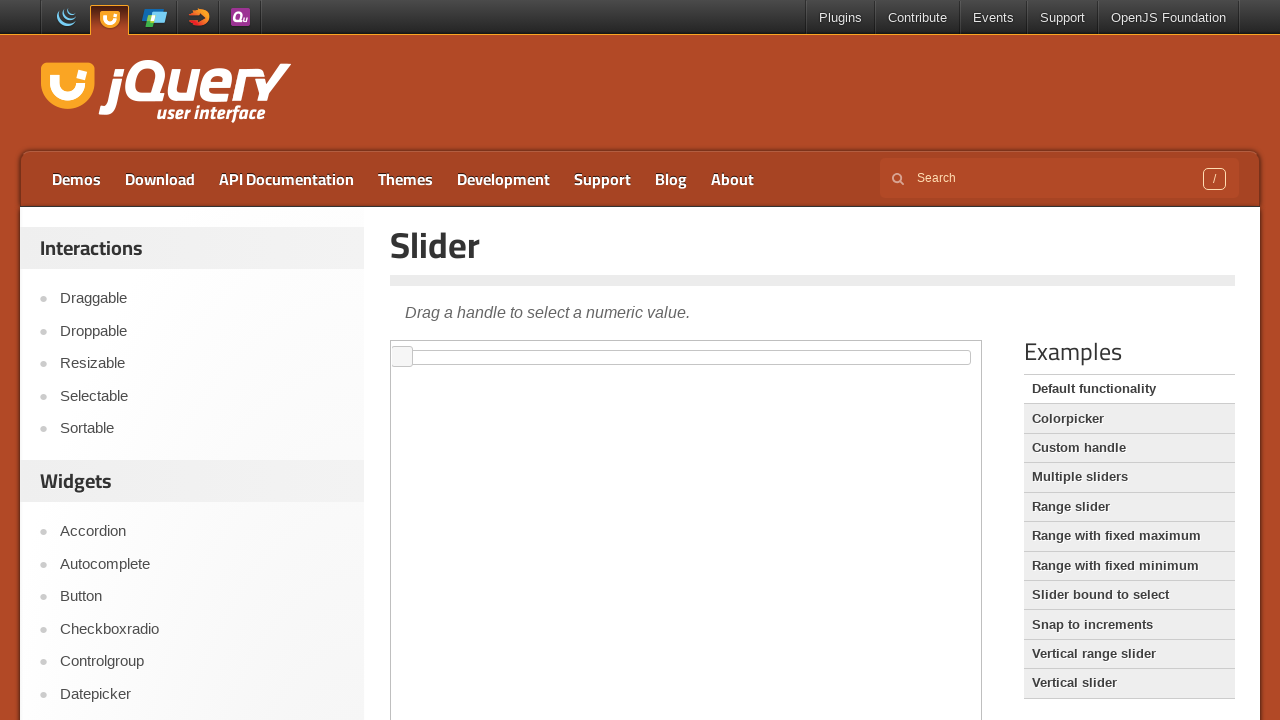

Located the demo iframe containing the jQuery UI slider
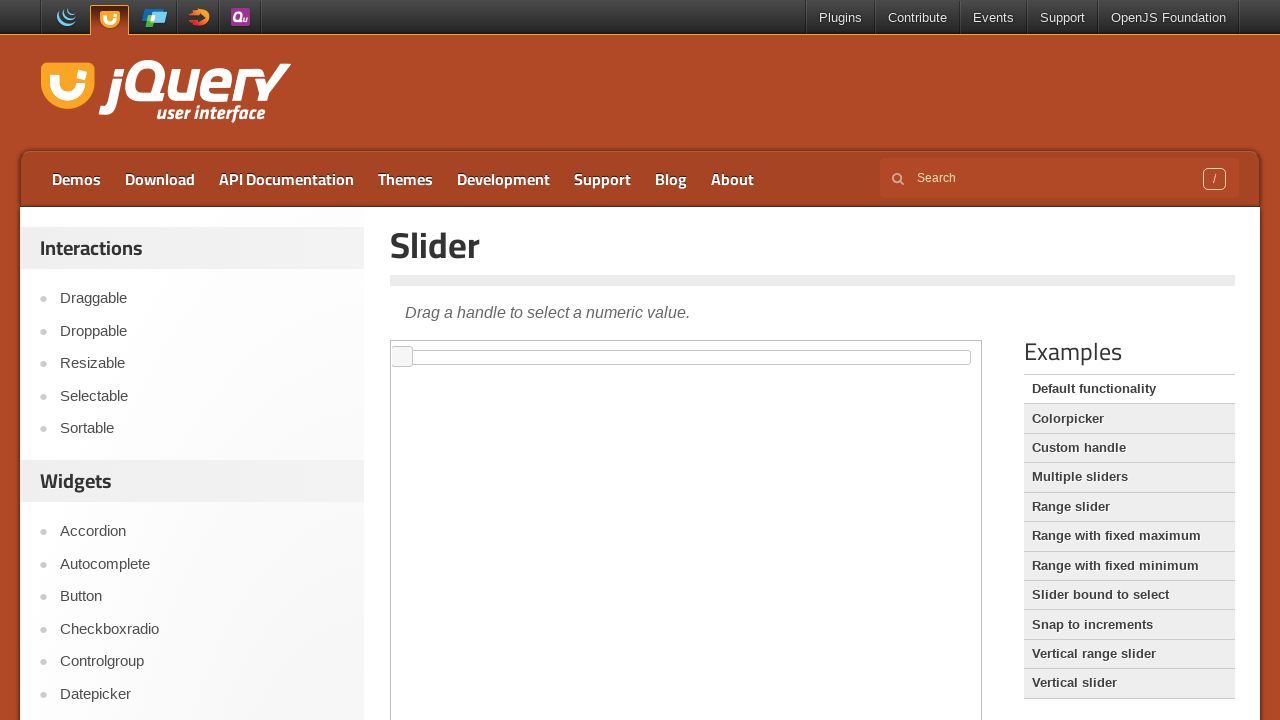

Located the slider handle element
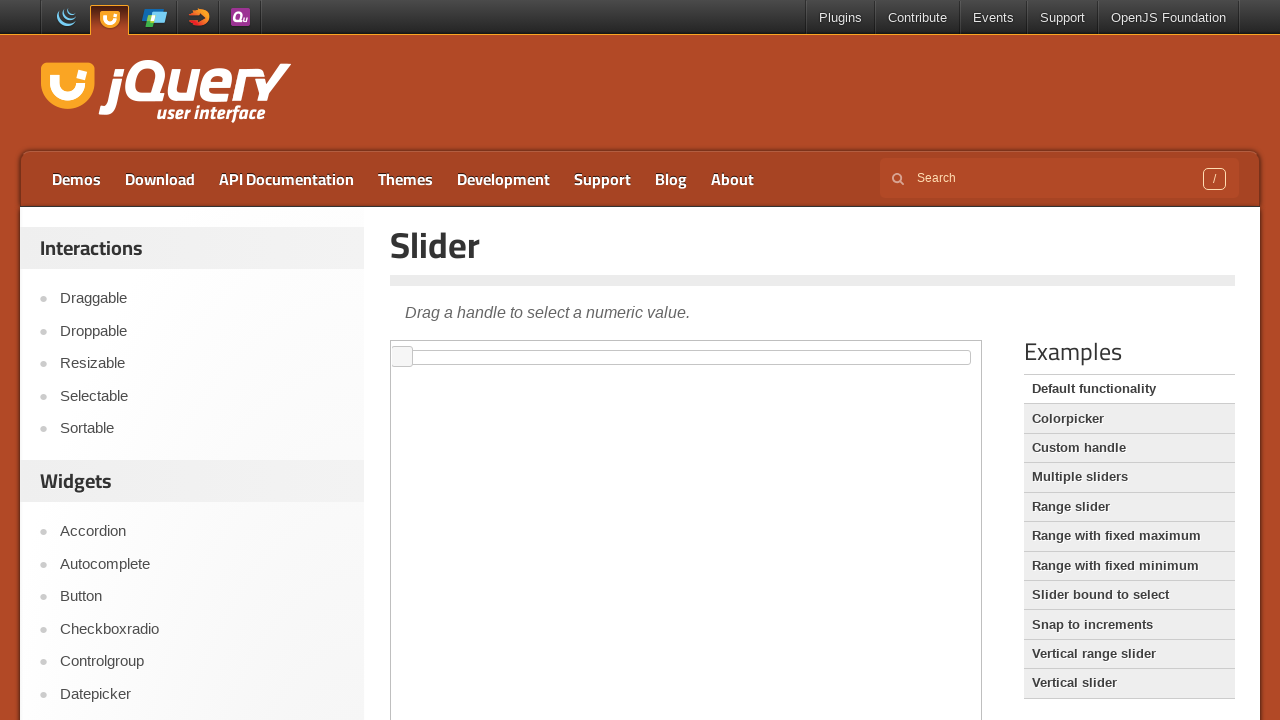

Dragged the slider handle 50 pixels to the right at (443, 347)
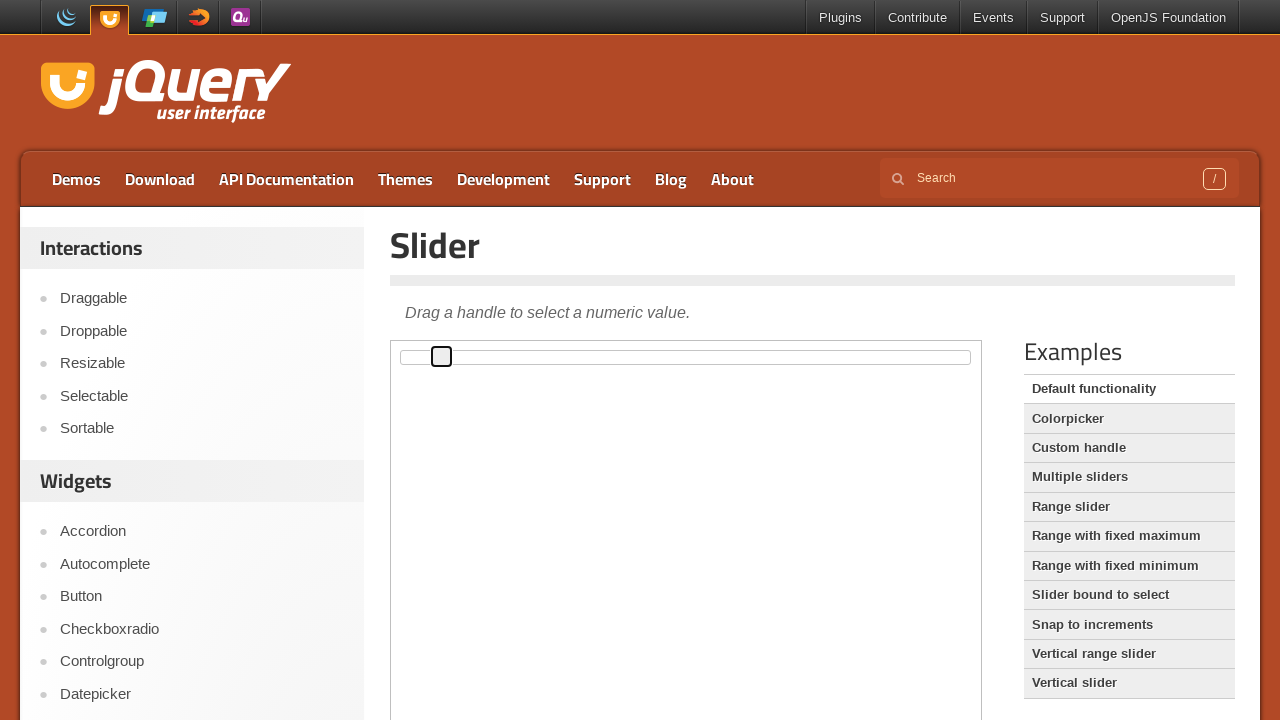

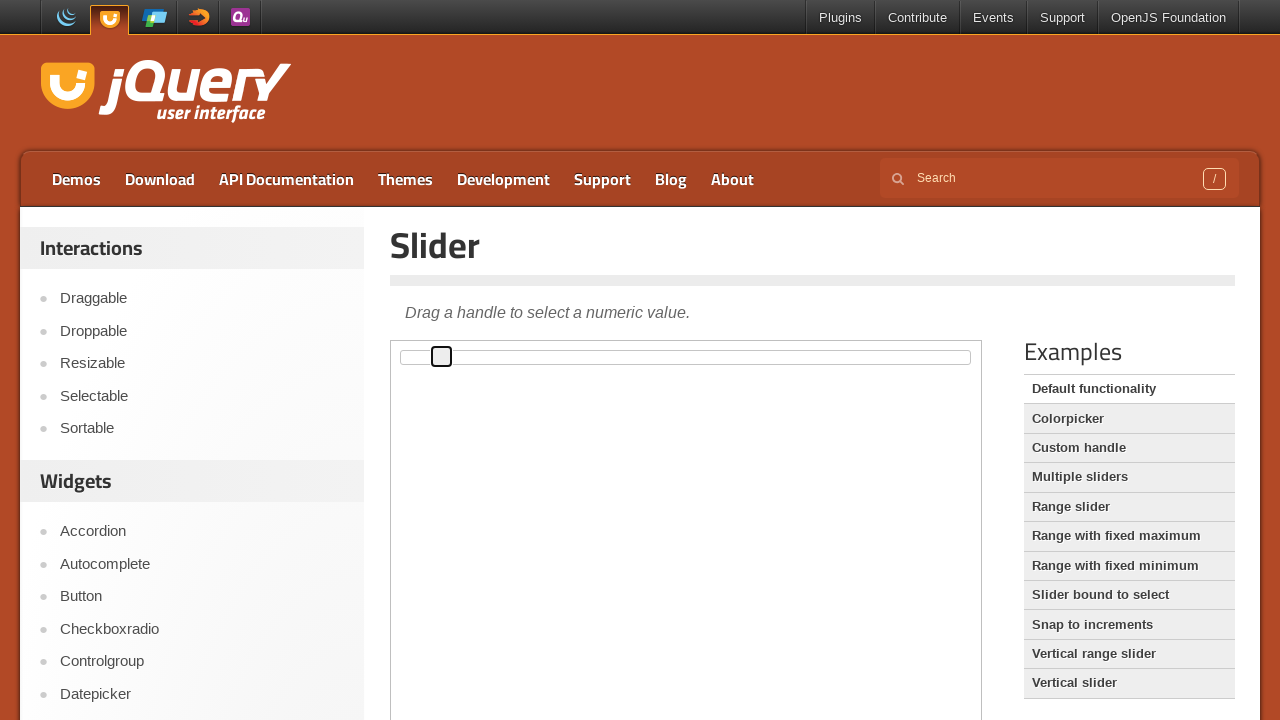